Navigates to multiple Twitch streamer channels in sequence to visit their pages

Starting URL: https://www.twitch.tv/madyfilho

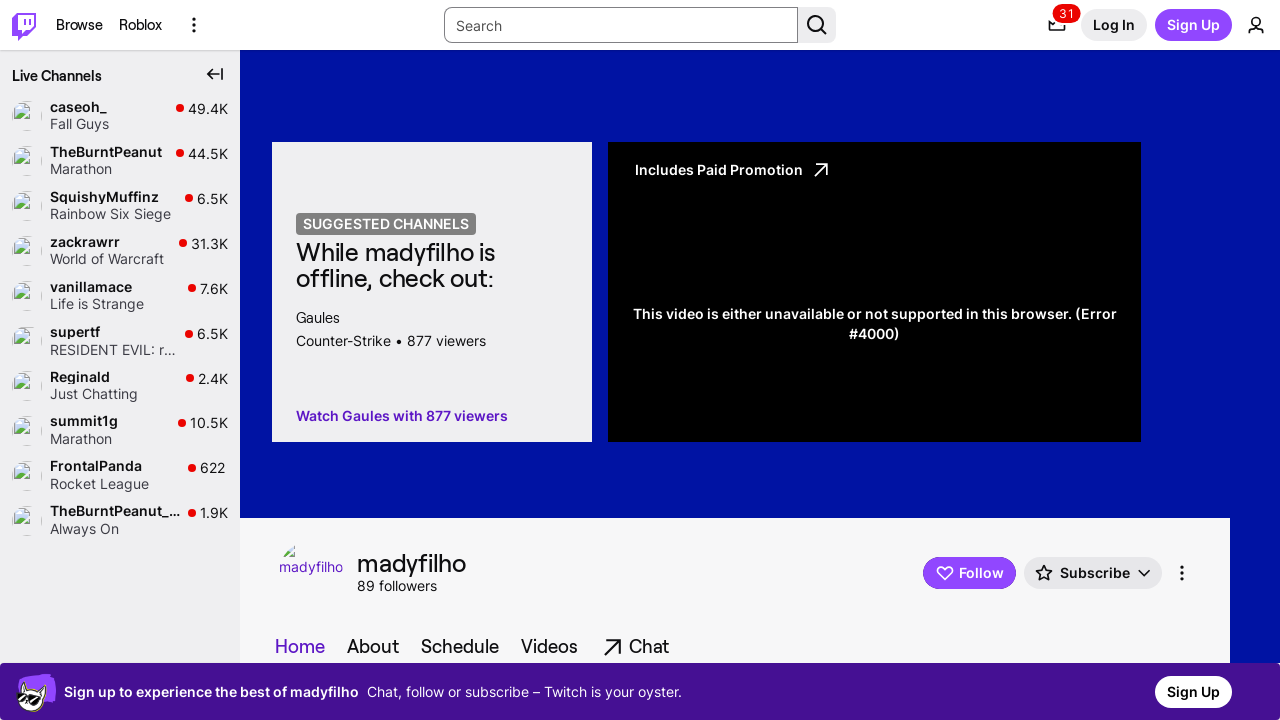

Navigated to x_tefa Twitch channel
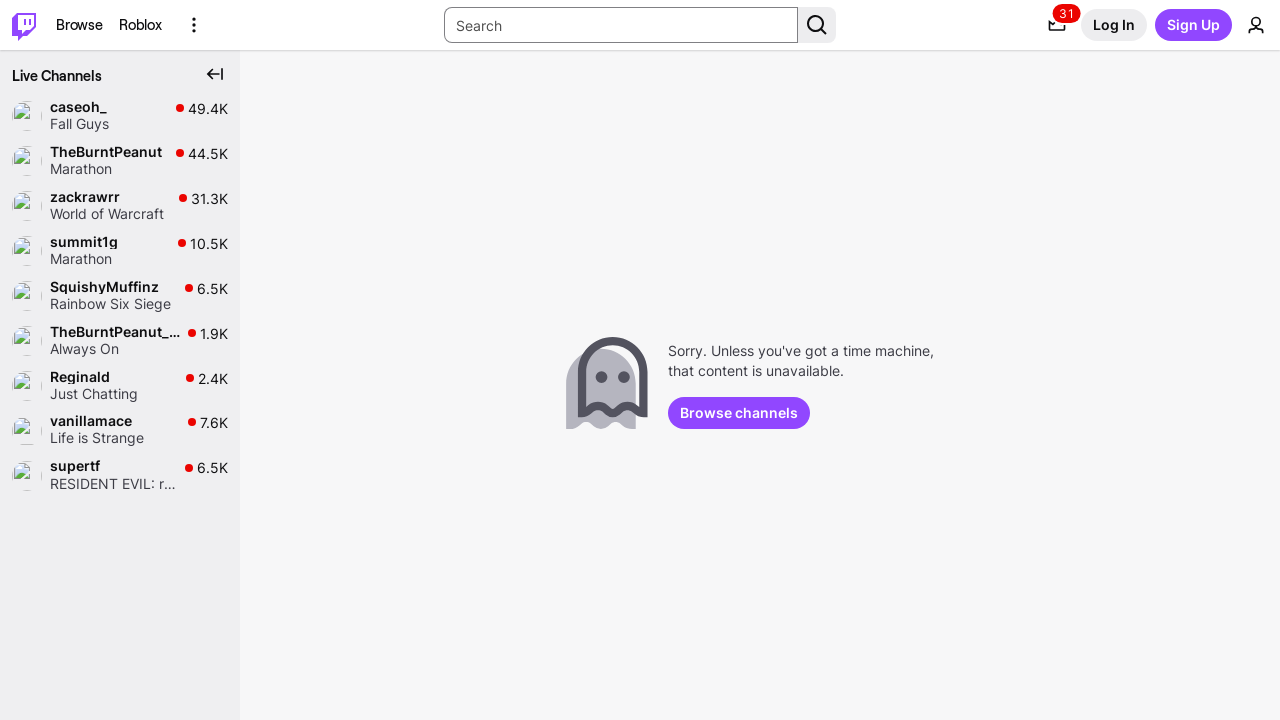

Navigated to thiagoskm Twitch channel
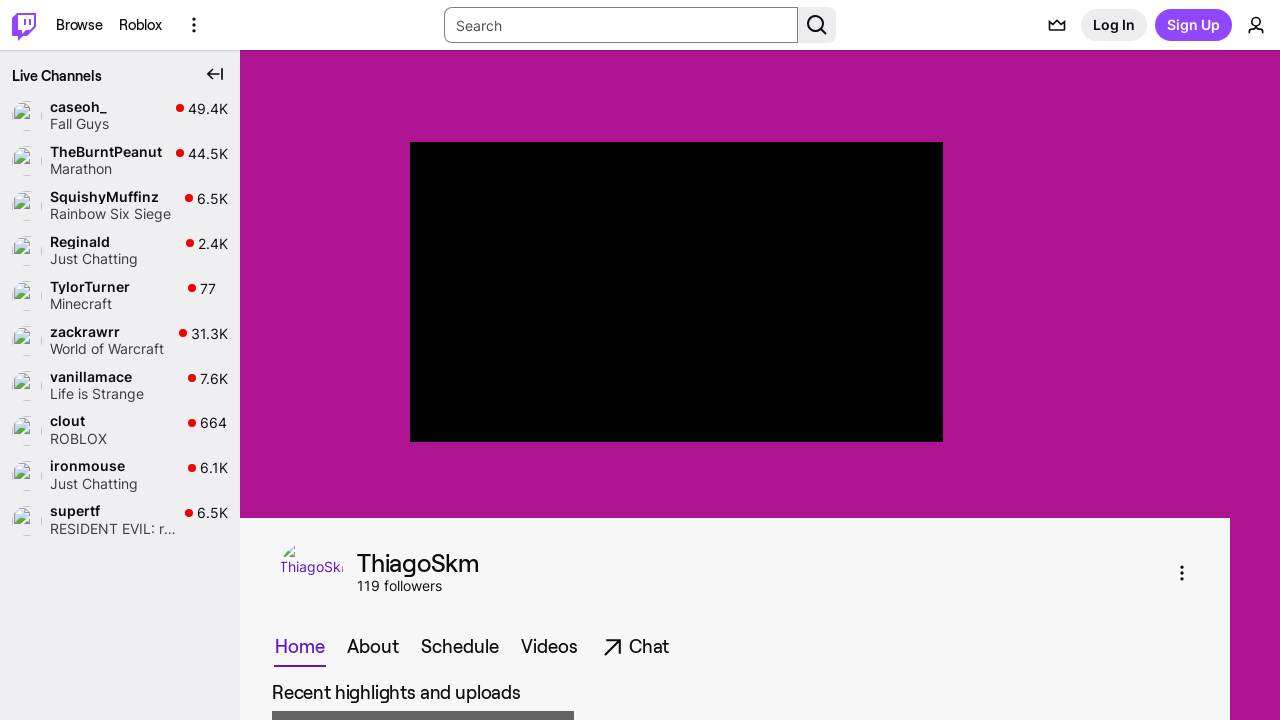

Navigated to boydesue Twitch channel
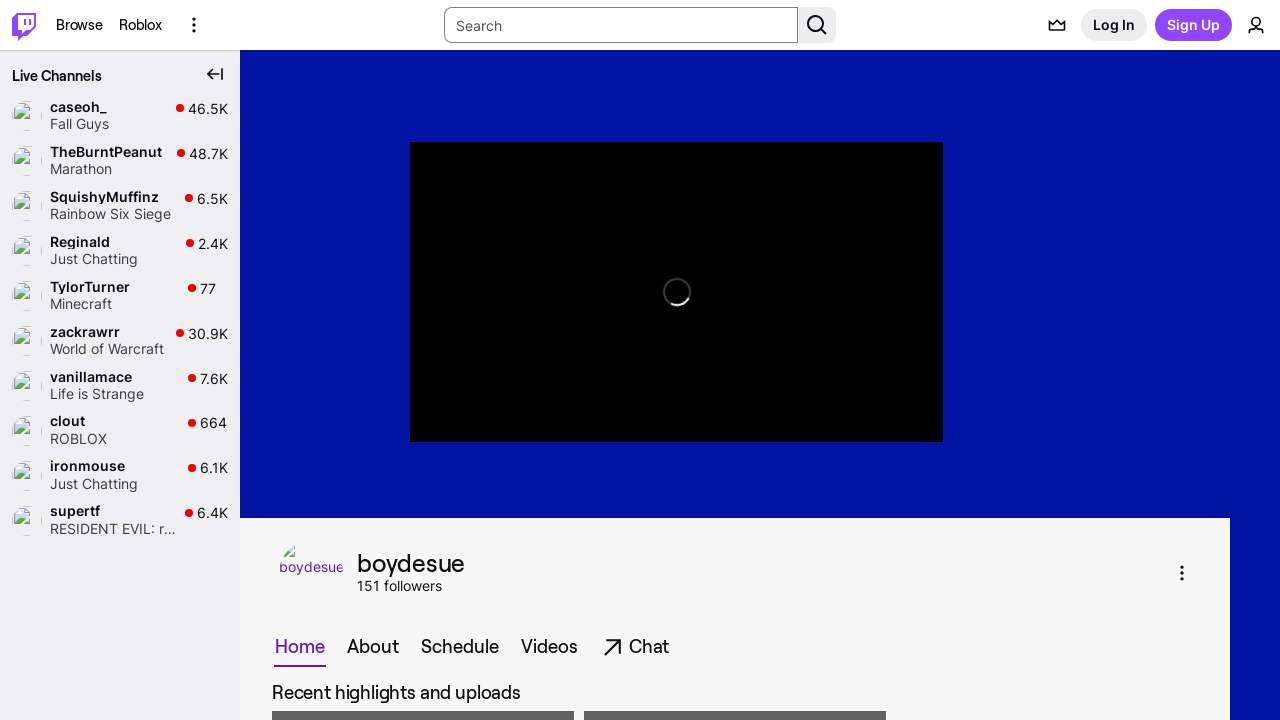

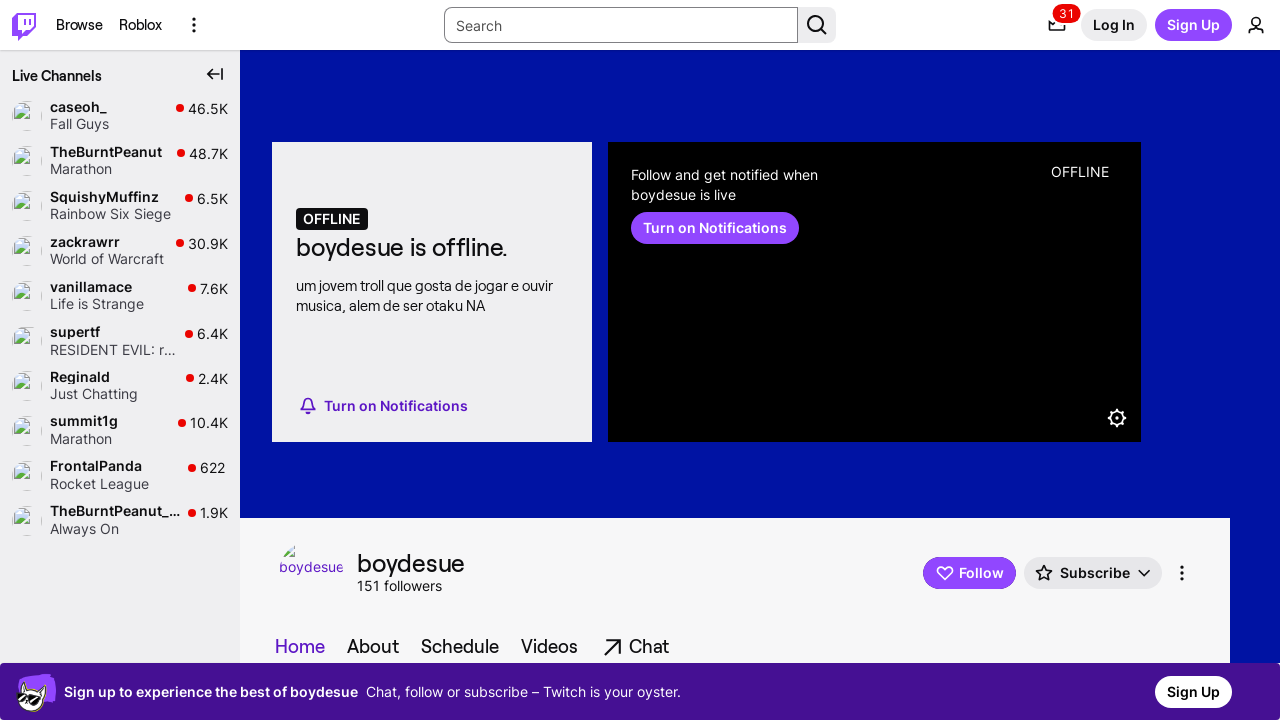